Navigates to OrangeHRM login page and verifies that the logo is displayed

Starting URL: https://opensource-demo.orangehrmlive.com/web/index.php/auth/login

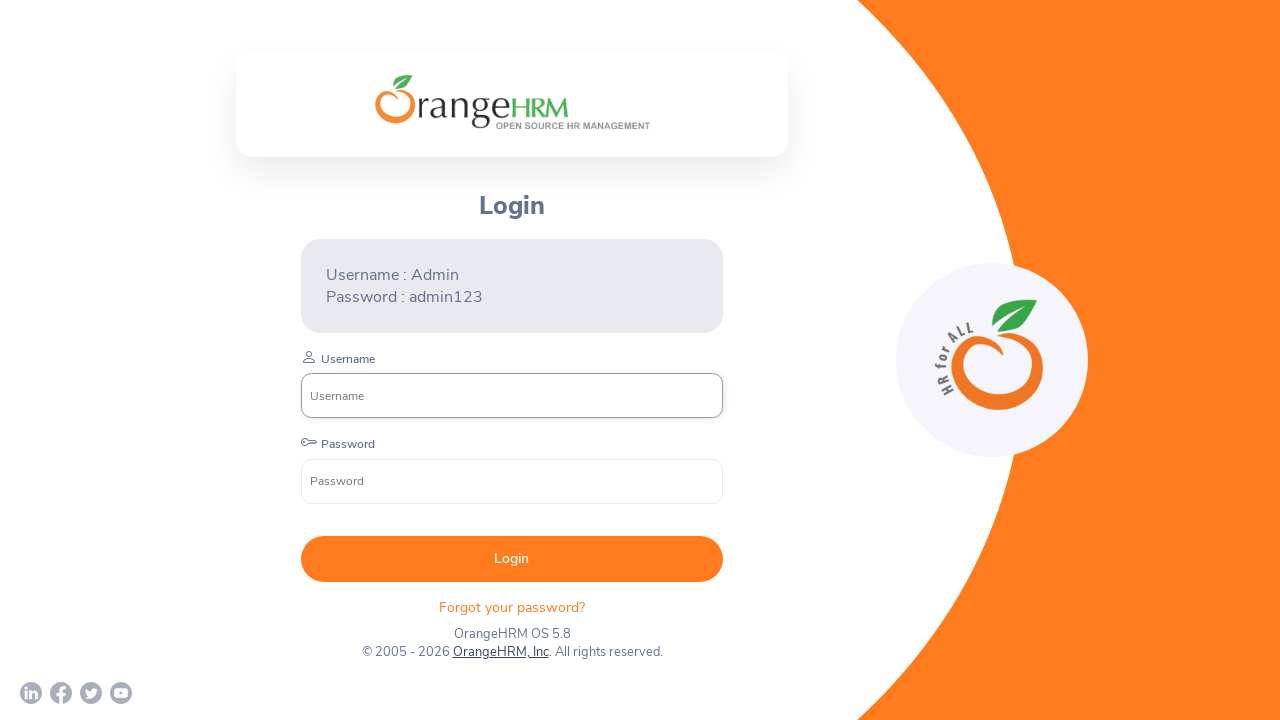

Navigated to OrangeHRM login page
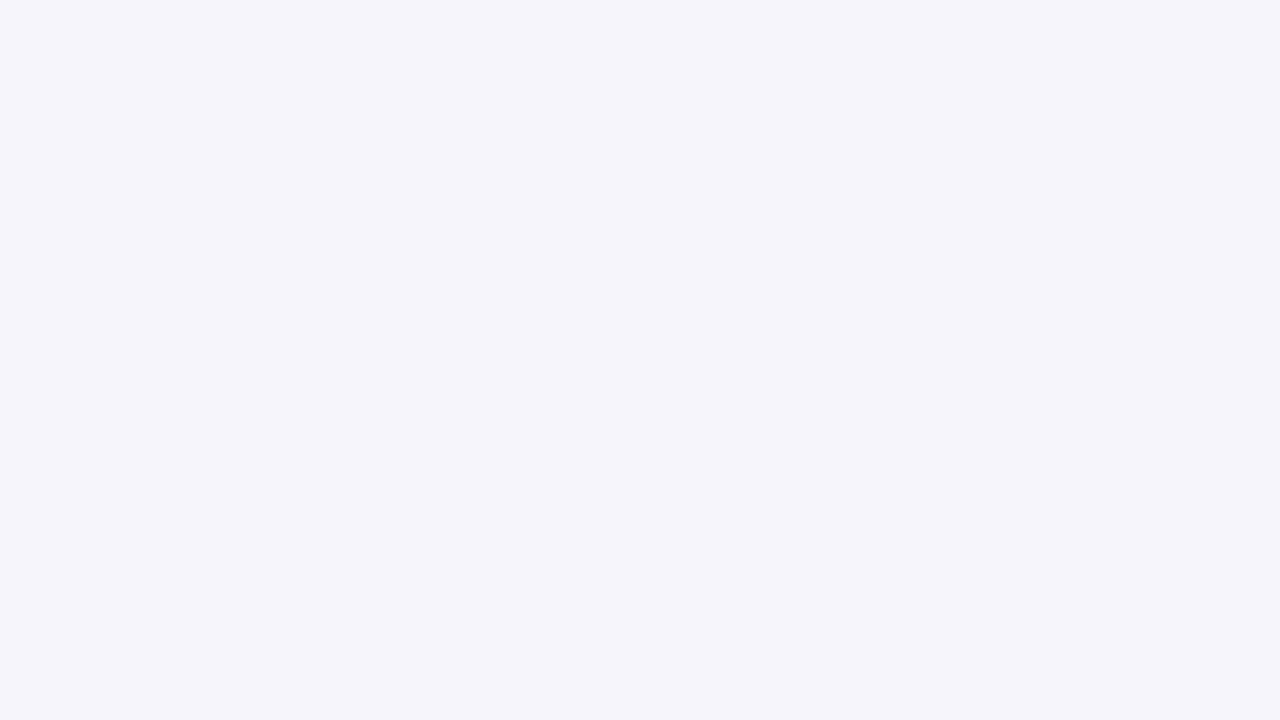

Logo element loaded on the page
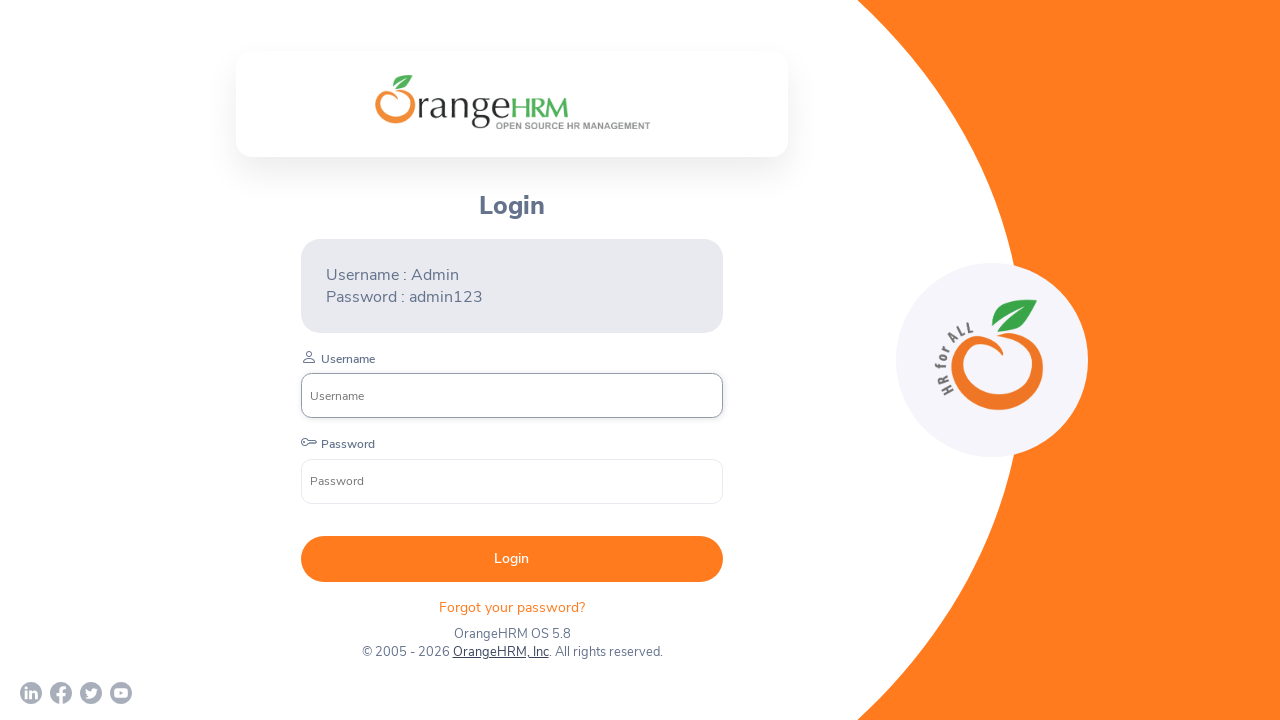

Verified that logo is visible on OrangeHRM login page
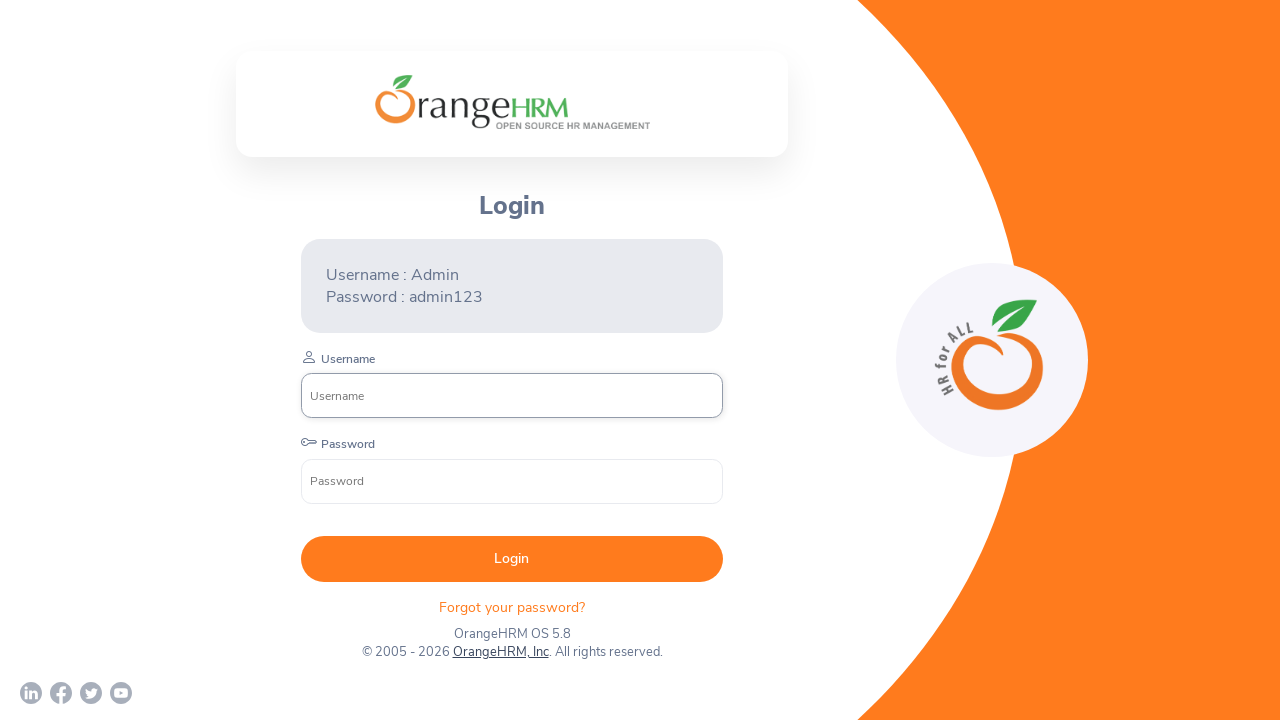

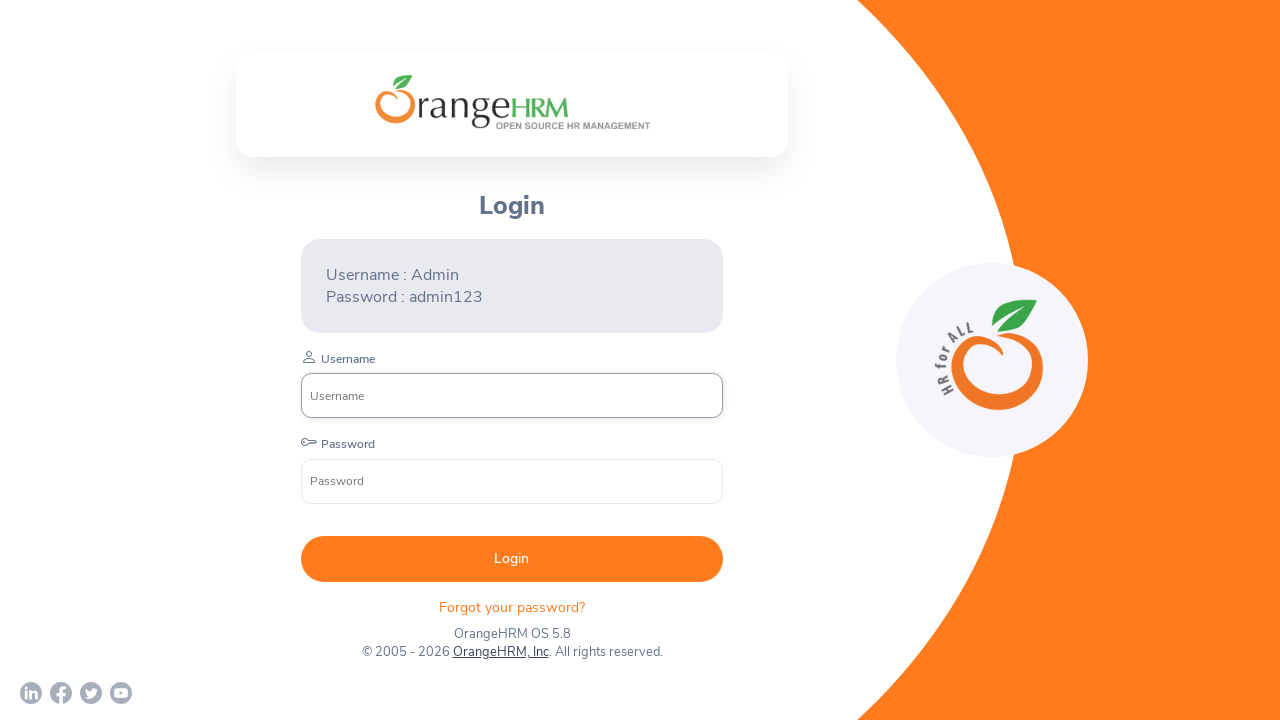